Tests timed JavaScript alert by clicking a button and waiting for the alert to appear before accepting it

Starting URL: https://demoqa.com/alerts

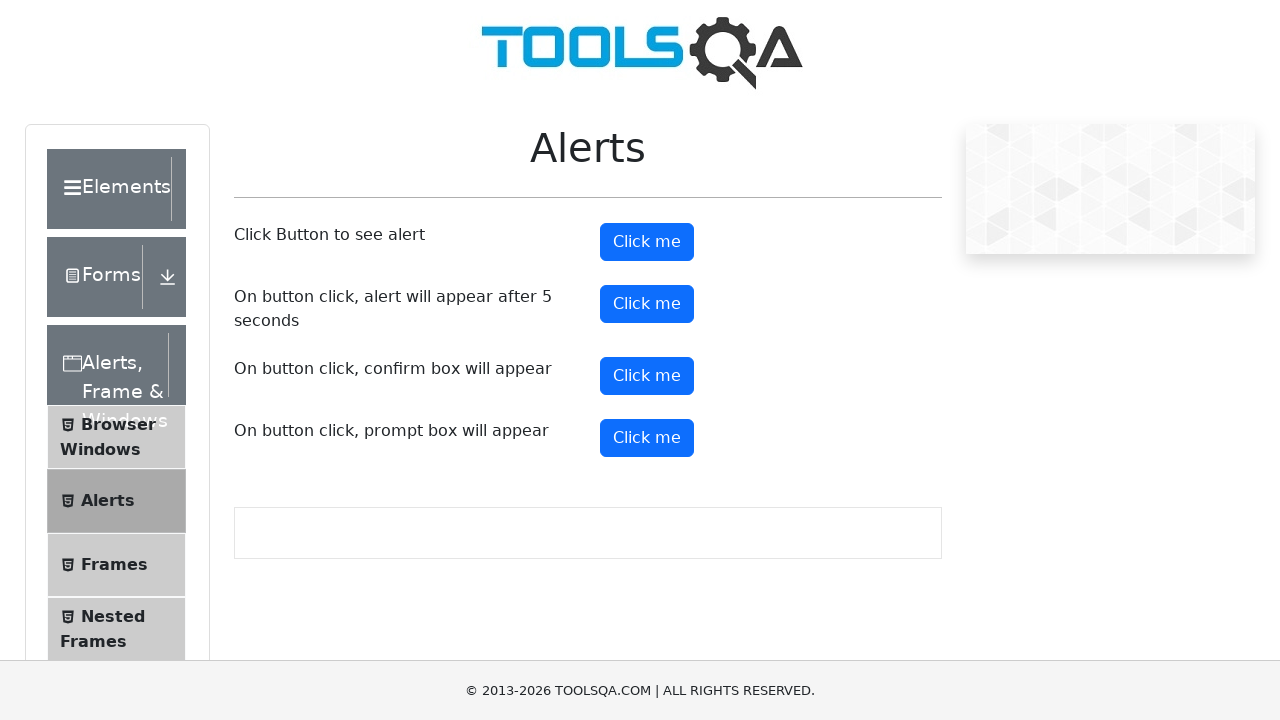

Set up dialog handler to automatically accept alerts
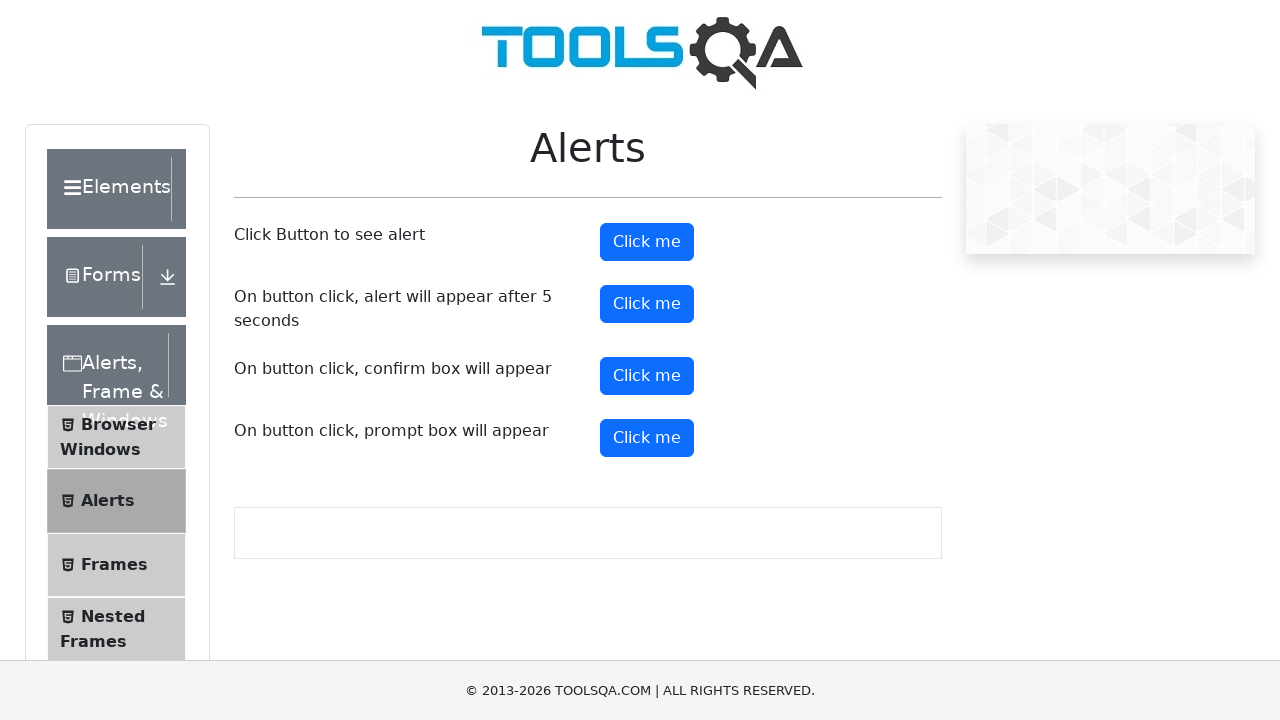

Clicked the timer alert button at (647, 304) on #timerAlertButton
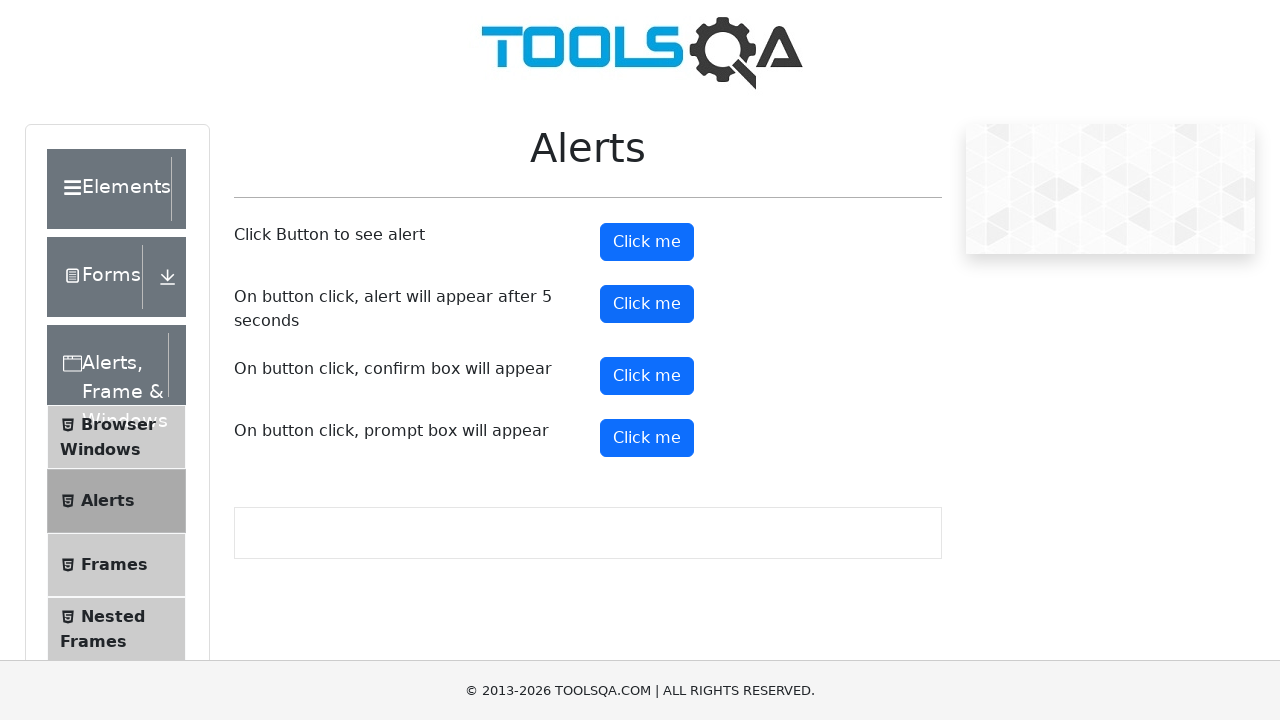

Waited 6 seconds for the timed alert to appear and be accepted
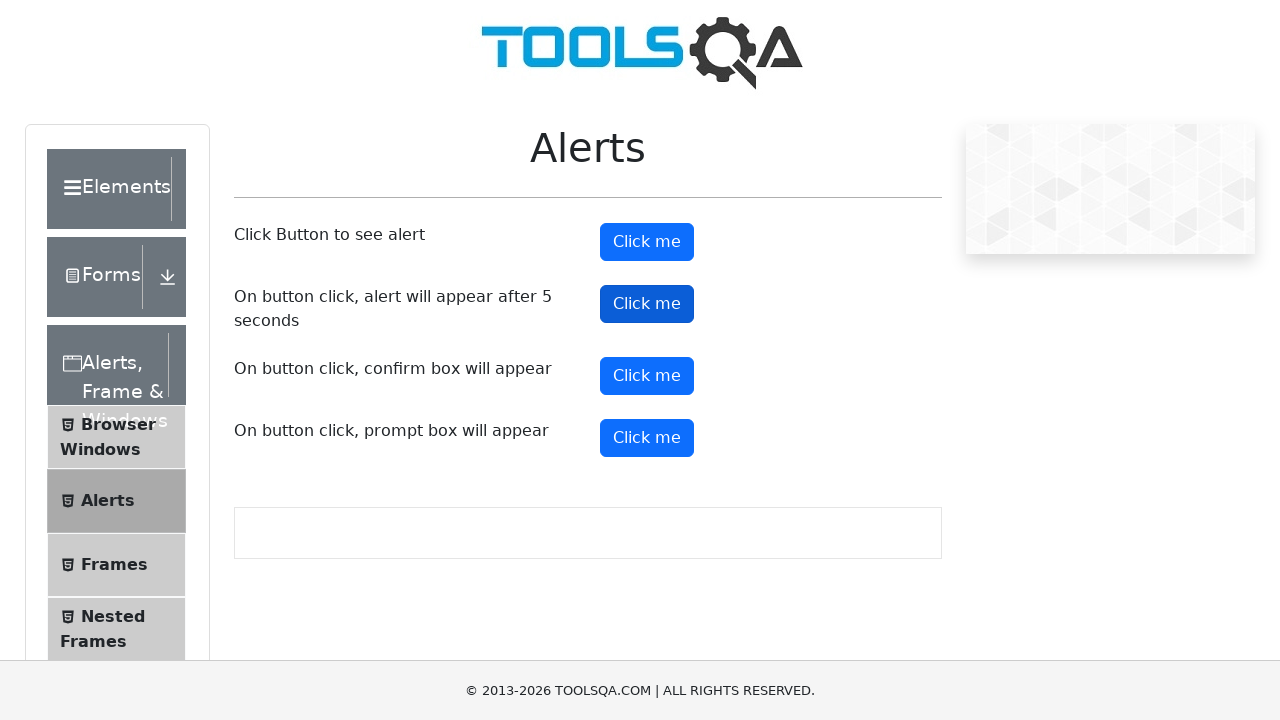

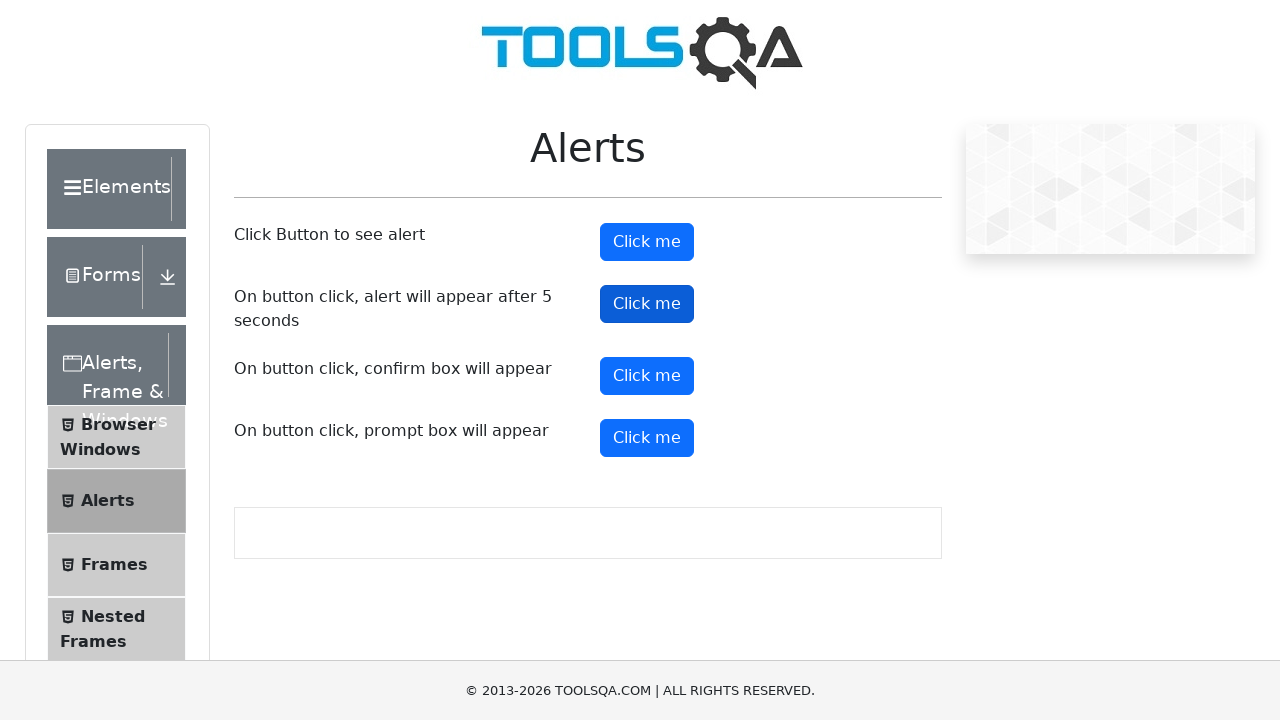